Tests that completed items are removed when Clear completed button is clicked

Starting URL: https://demo.playwright.dev/todomvc

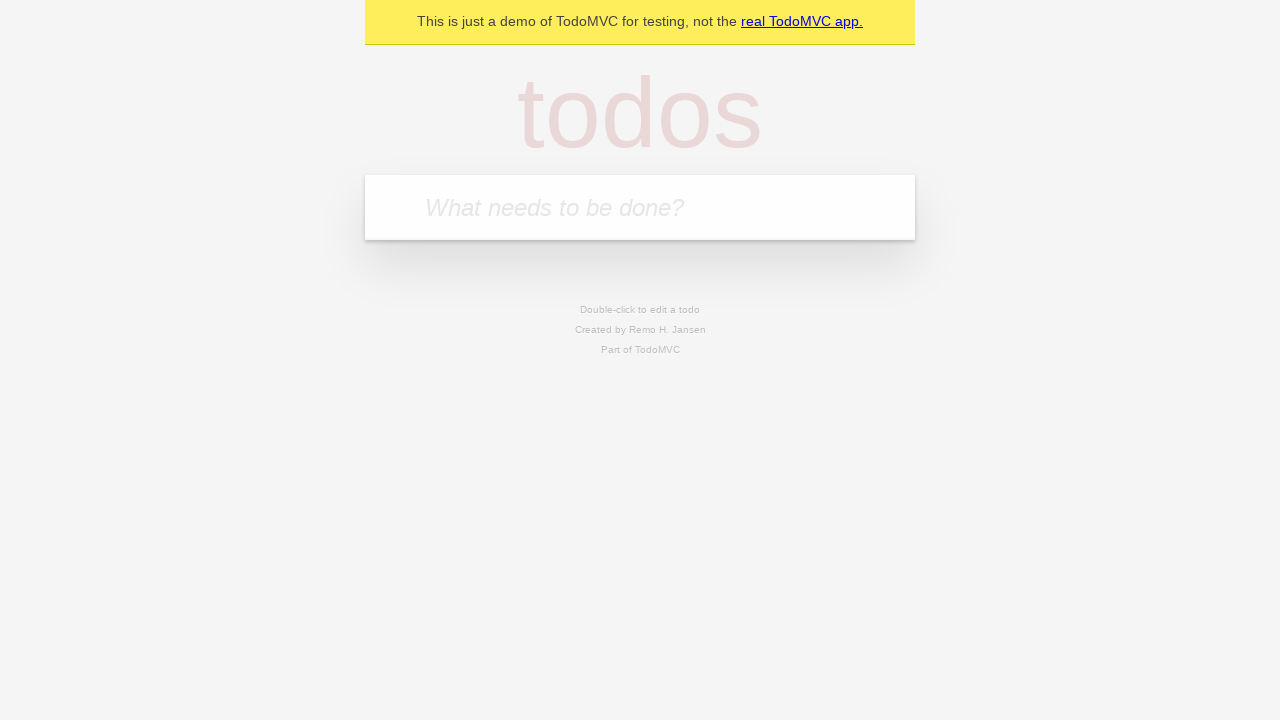

Filled todo input with 'buy some cheese' on internal:attr=[placeholder="What needs to be done?"i]
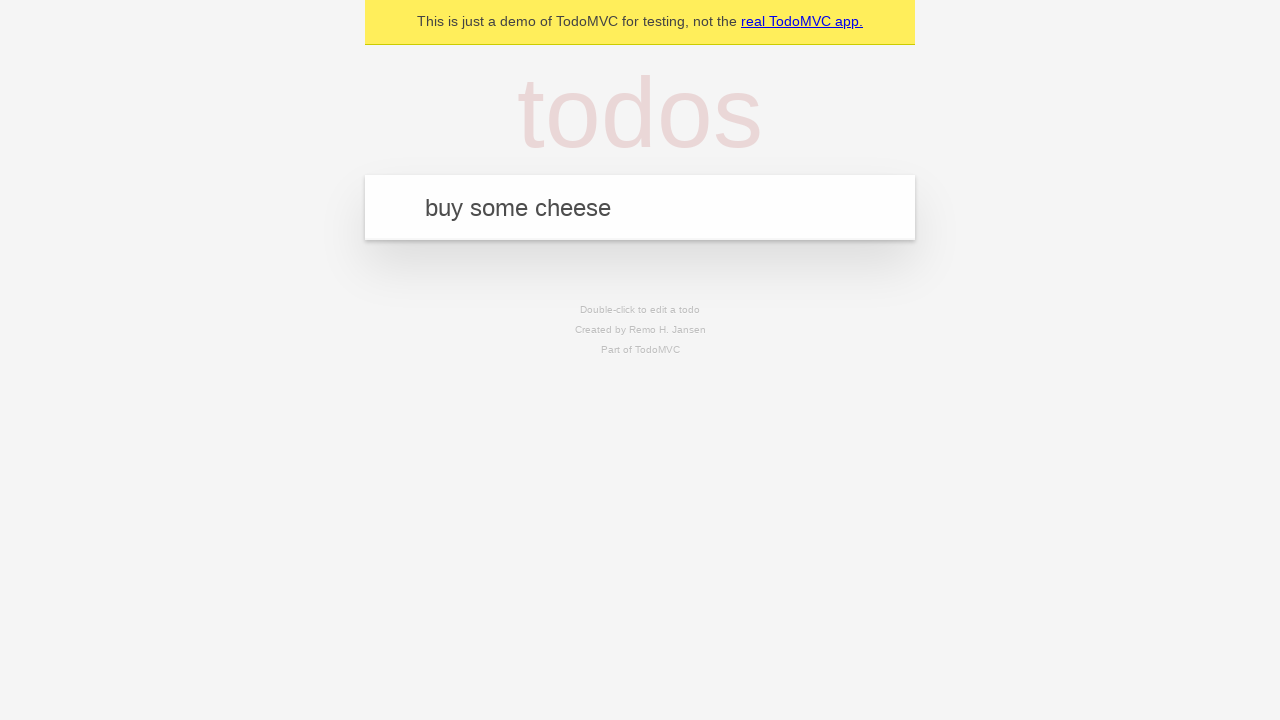

Pressed Enter to add first todo on internal:attr=[placeholder="What needs to be done?"i]
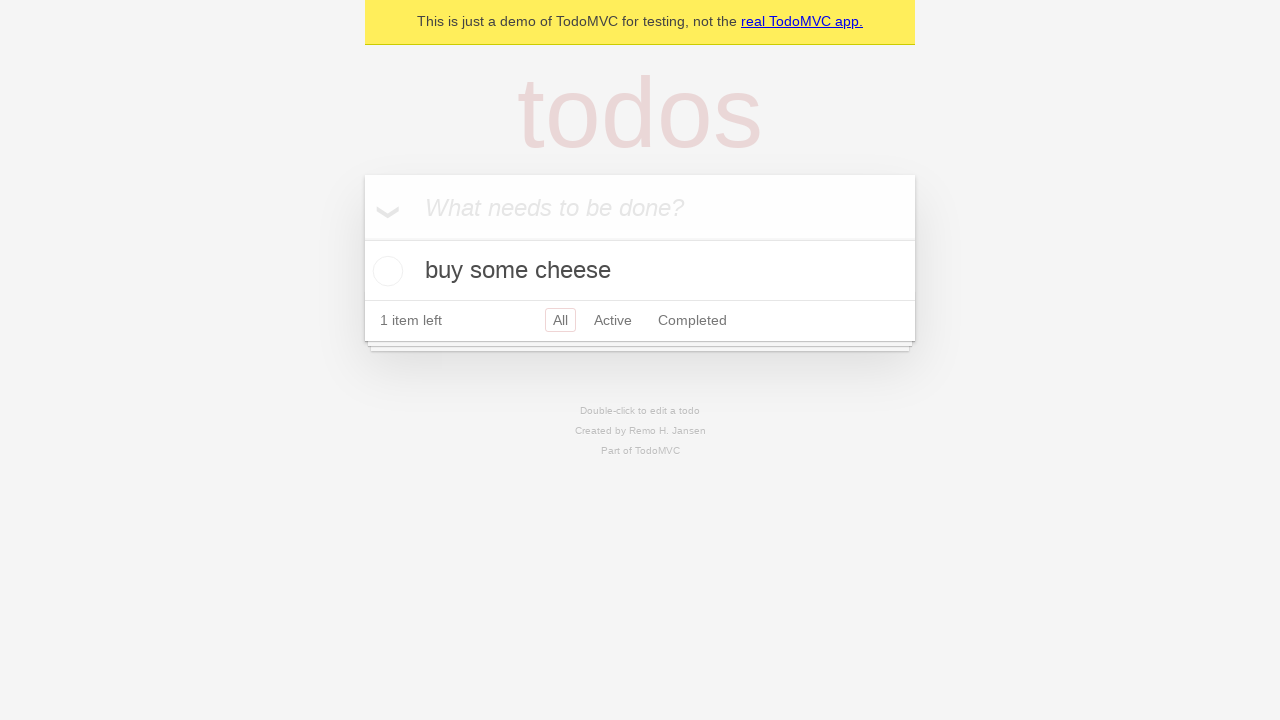

Filled todo input with 'feed the cat' on internal:attr=[placeholder="What needs to be done?"i]
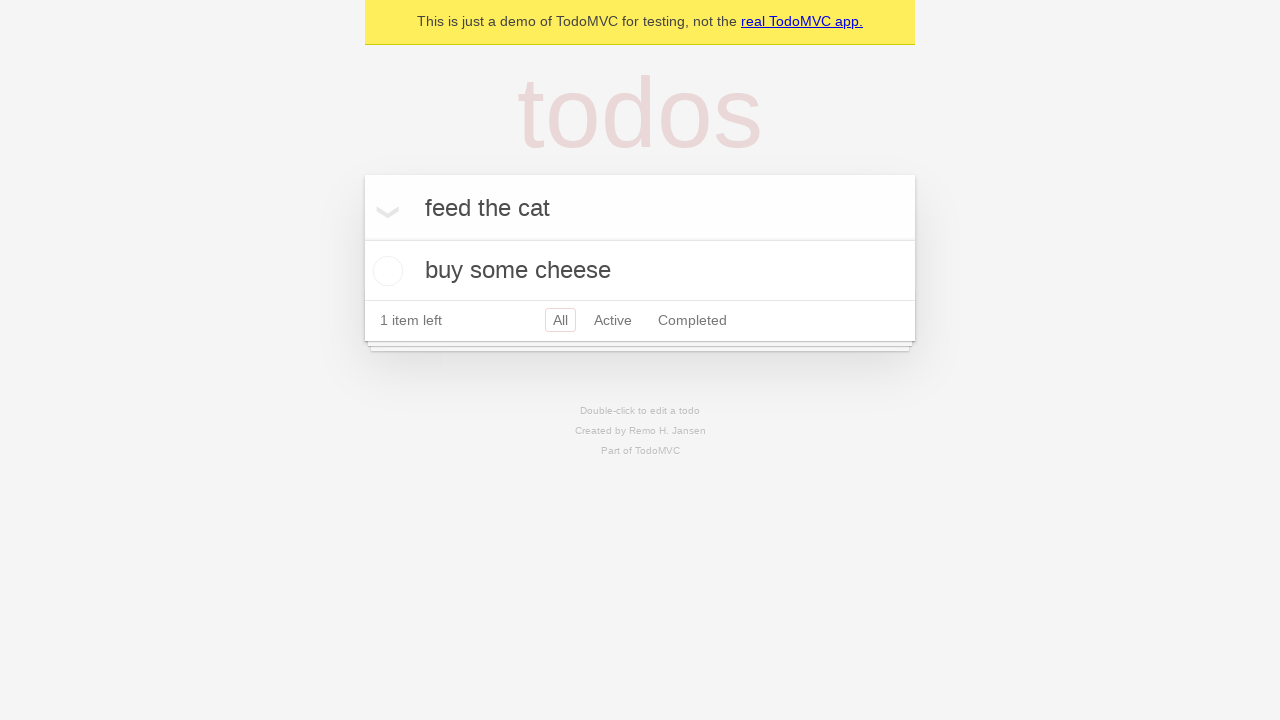

Pressed Enter to add second todo on internal:attr=[placeholder="What needs to be done?"i]
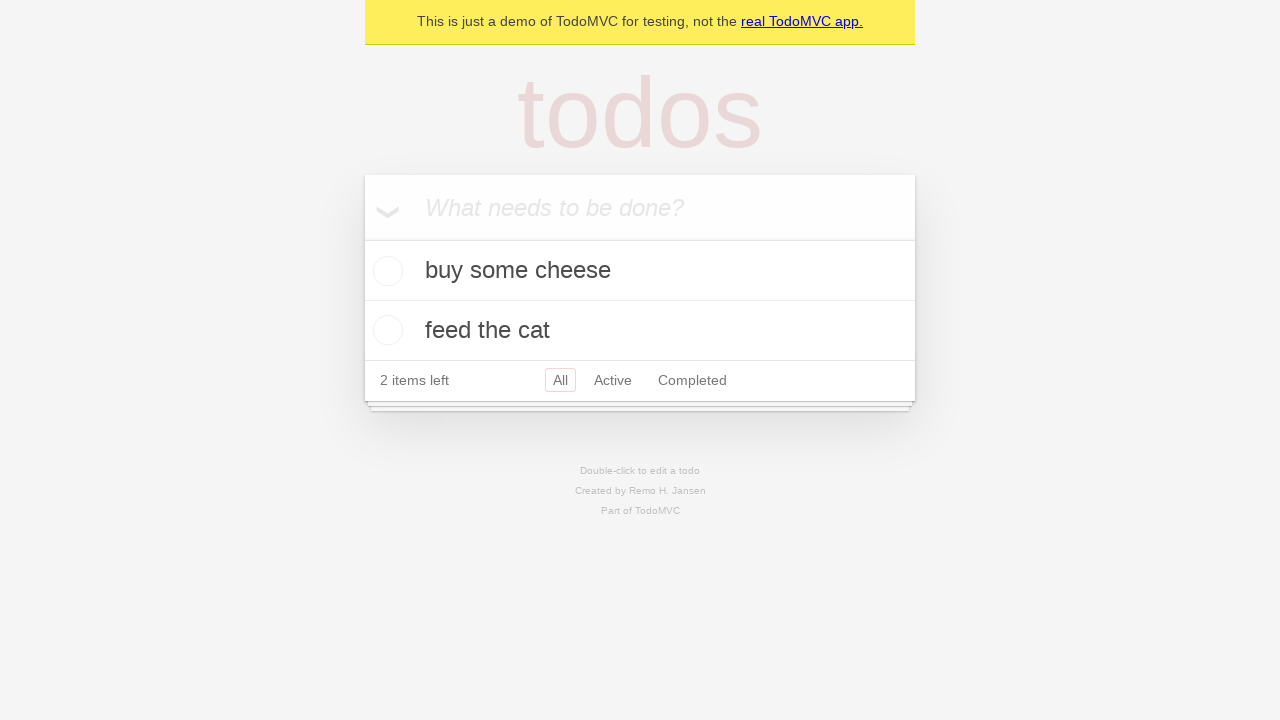

Filled todo input with 'book a doctors appointment' on internal:attr=[placeholder="What needs to be done?"i]
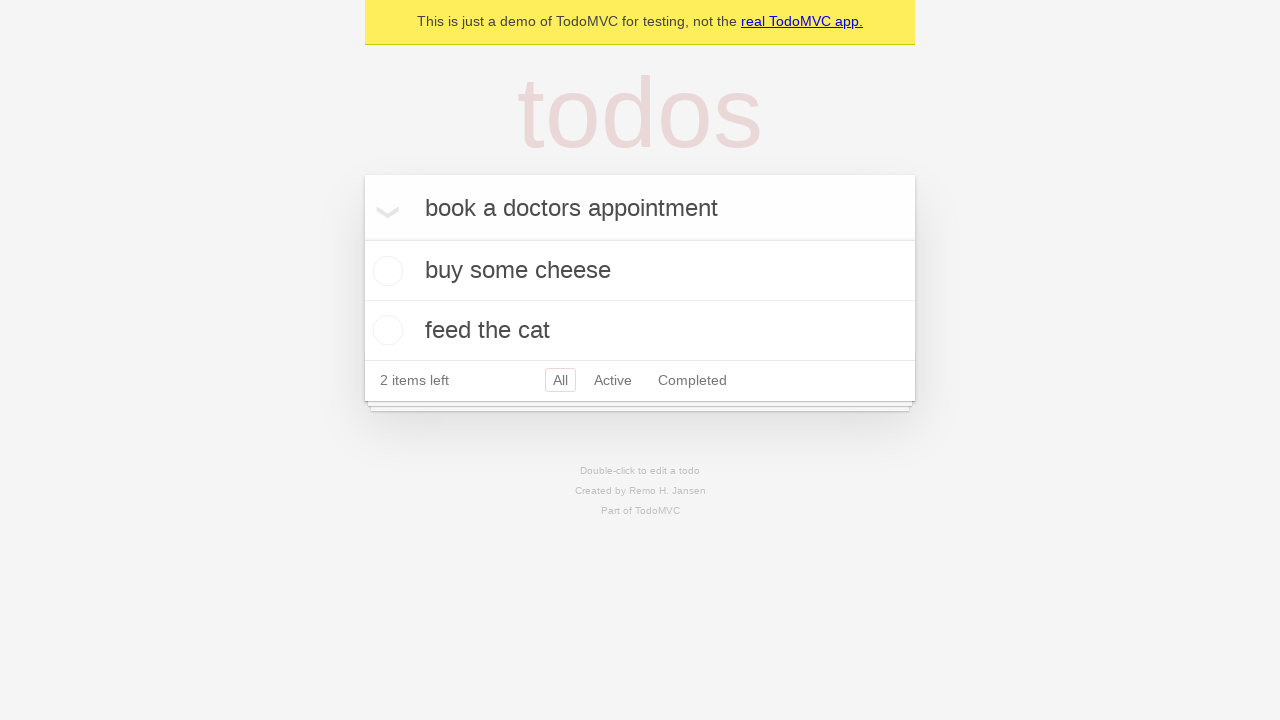

Pressed Enter to add third todo on internal:attr=[placeholder="What needs to be done?"i]
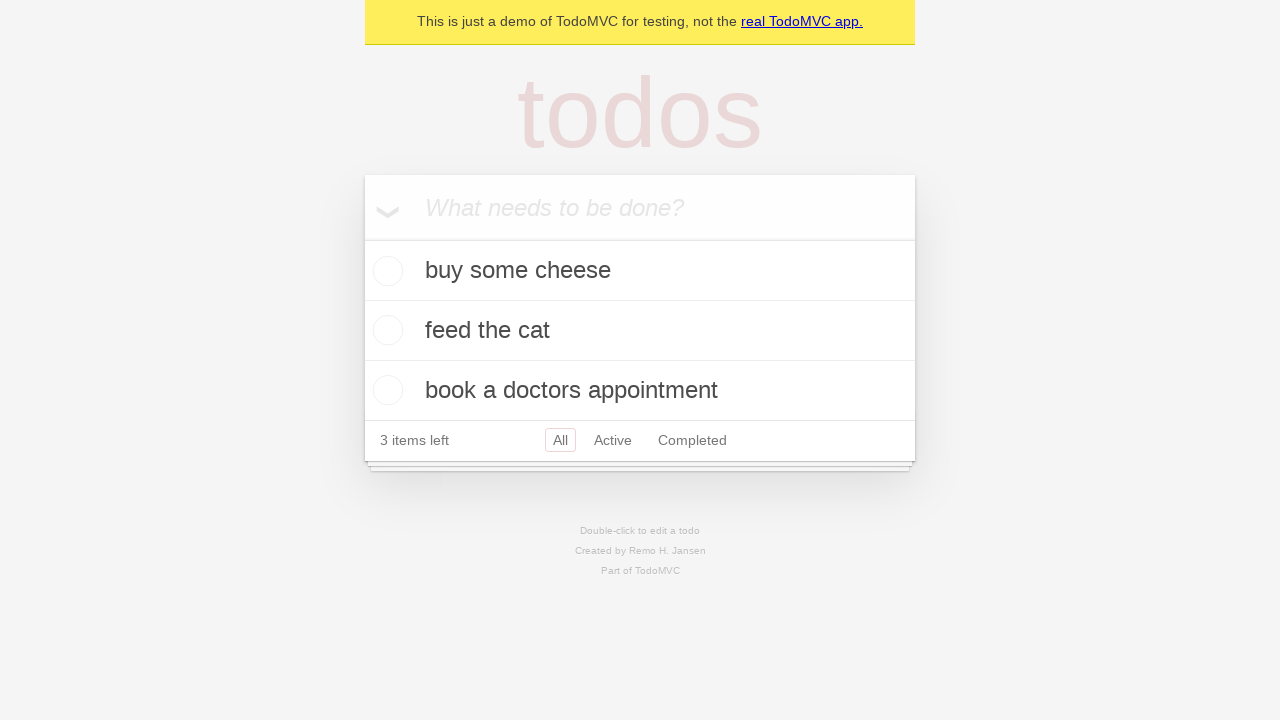

Checked the second todo item 'feed the cat' as completed at (385, 330) on internal:testid=[data-testid="todo-item"s] >> nth=1 >> internal:role=checkbox
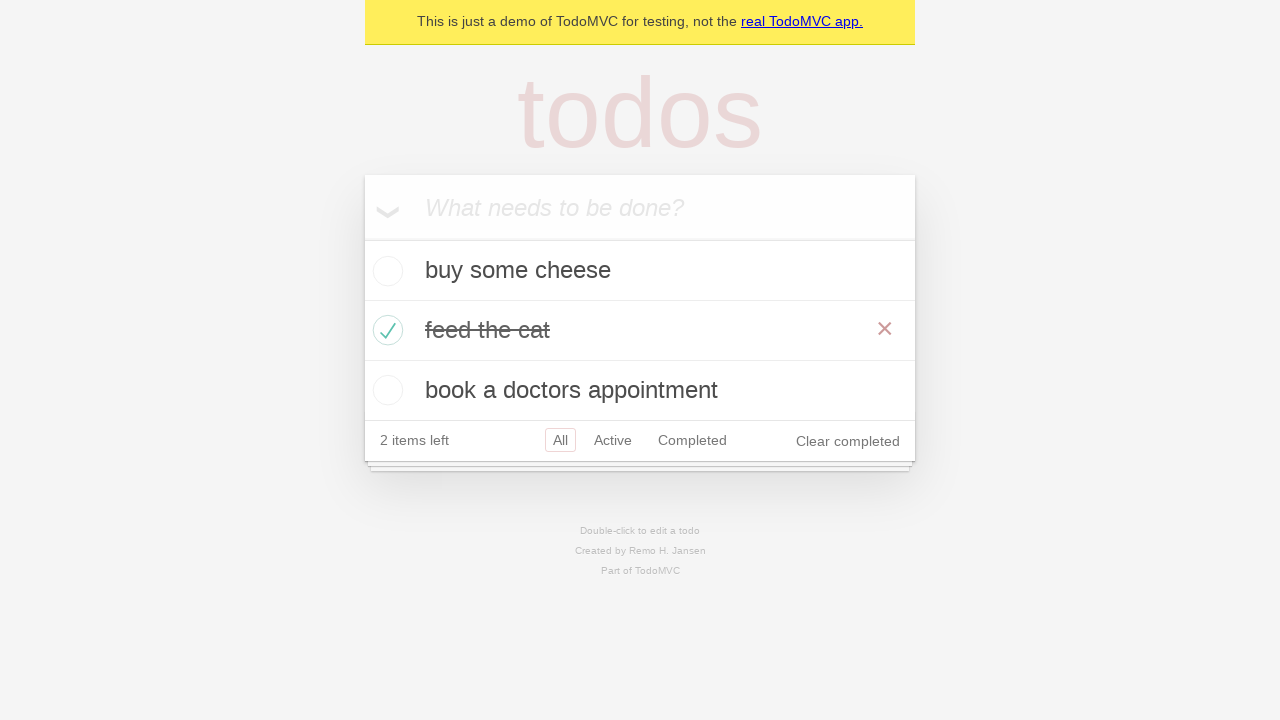

Clicked 'Clear completed' button to remove completed items at (848, 441) on internal:role=button[name="Clear completed"i]
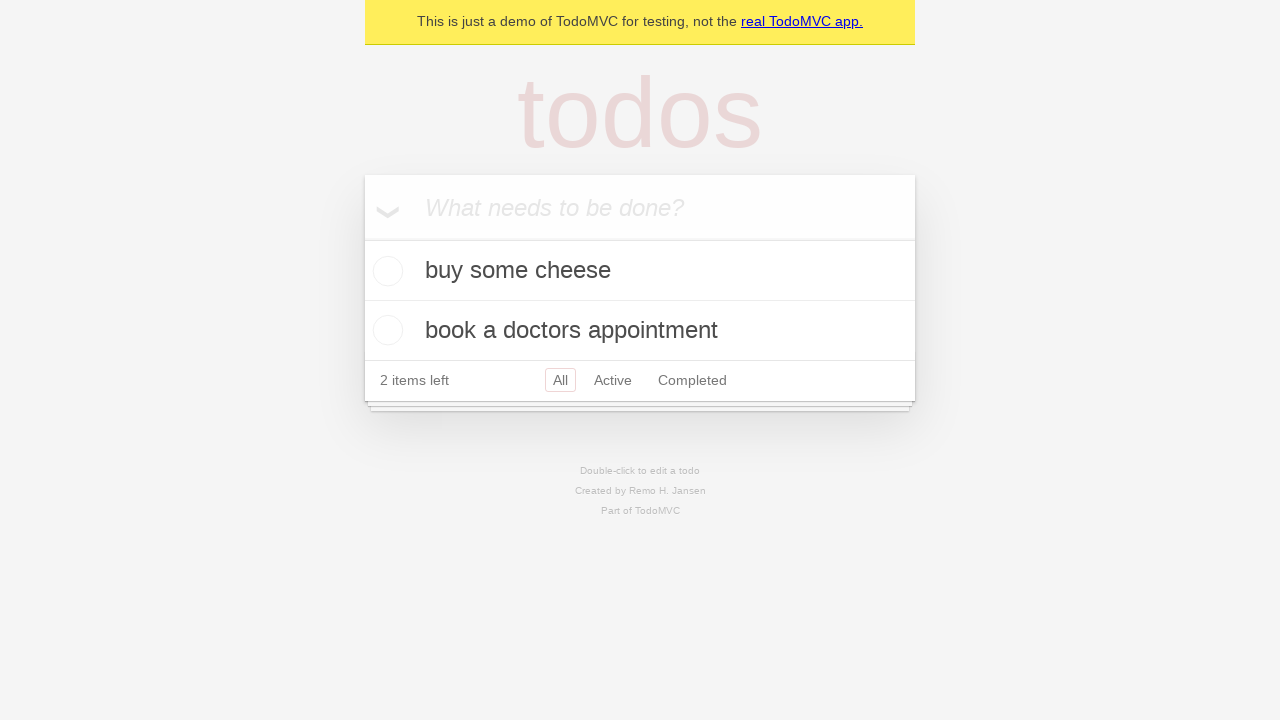

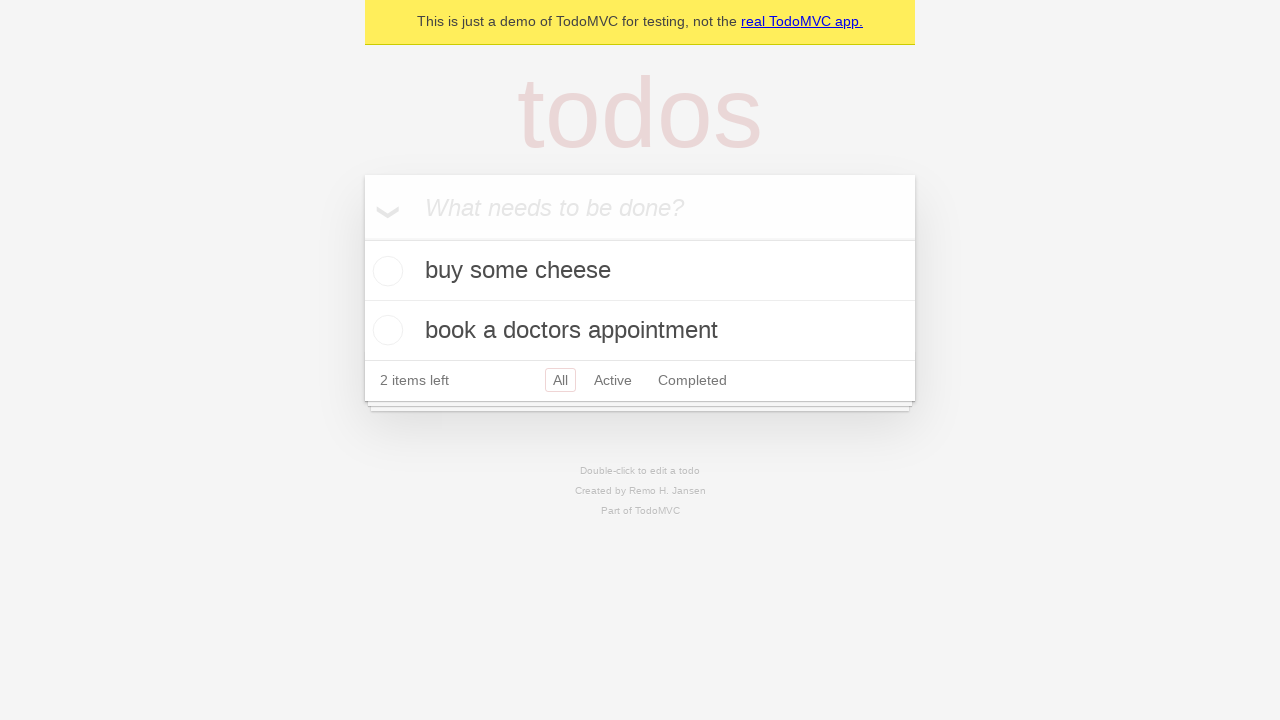